Navigates to SpiceJet airline booking website and interacts with the booking form by clicking on a form element and then clicking an increment button 5 times (likely to increase passenger count).

Starting URL: https://www.spicejet.com/

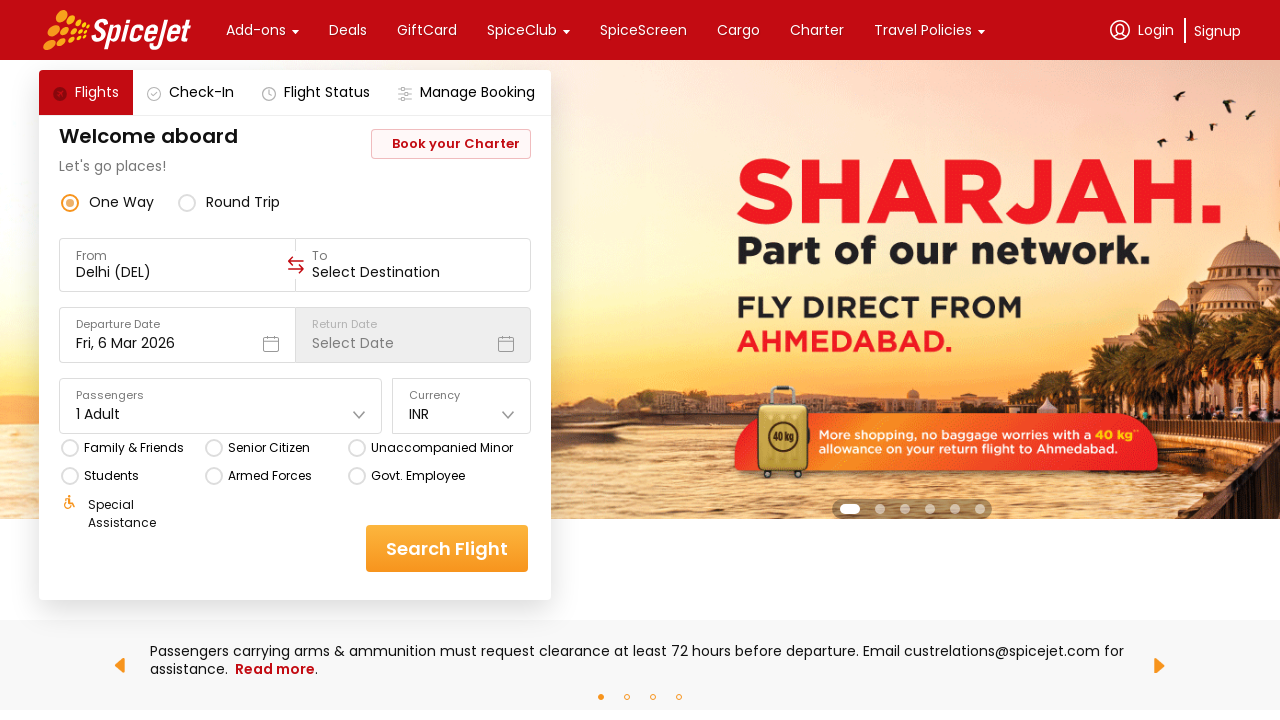

Waited for page to load with networkidle state
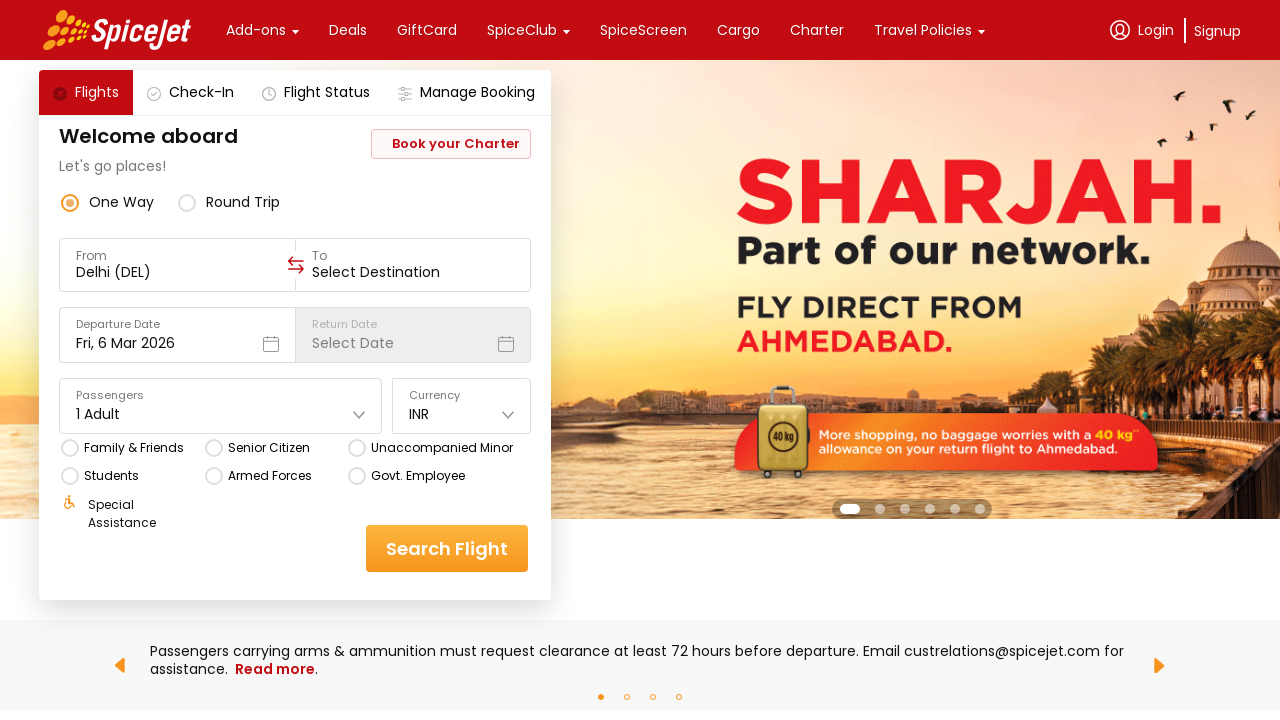

Clicked on form element to open passenger selector at (640, 360) on .css-1dbjc4n
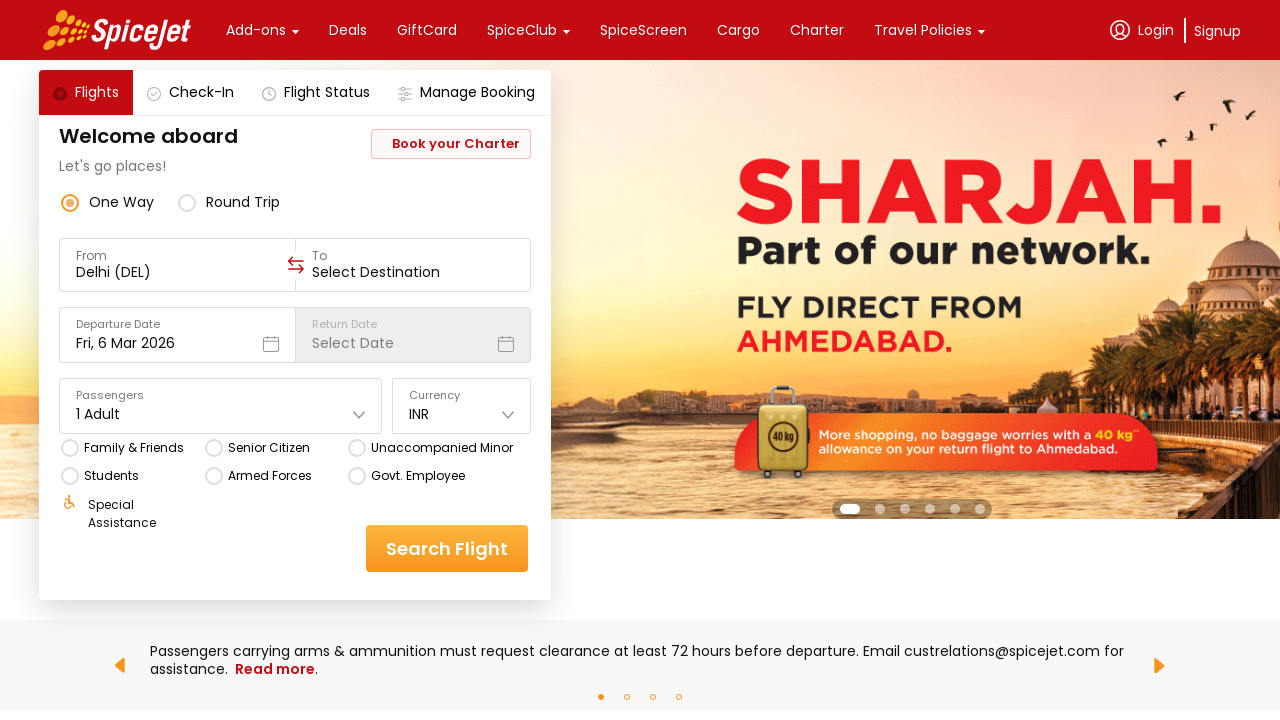

Clicked increment button (attempt 1/5) to increase passenger count at (640, 30) on .css-1dbjc4n.r-1awozwy
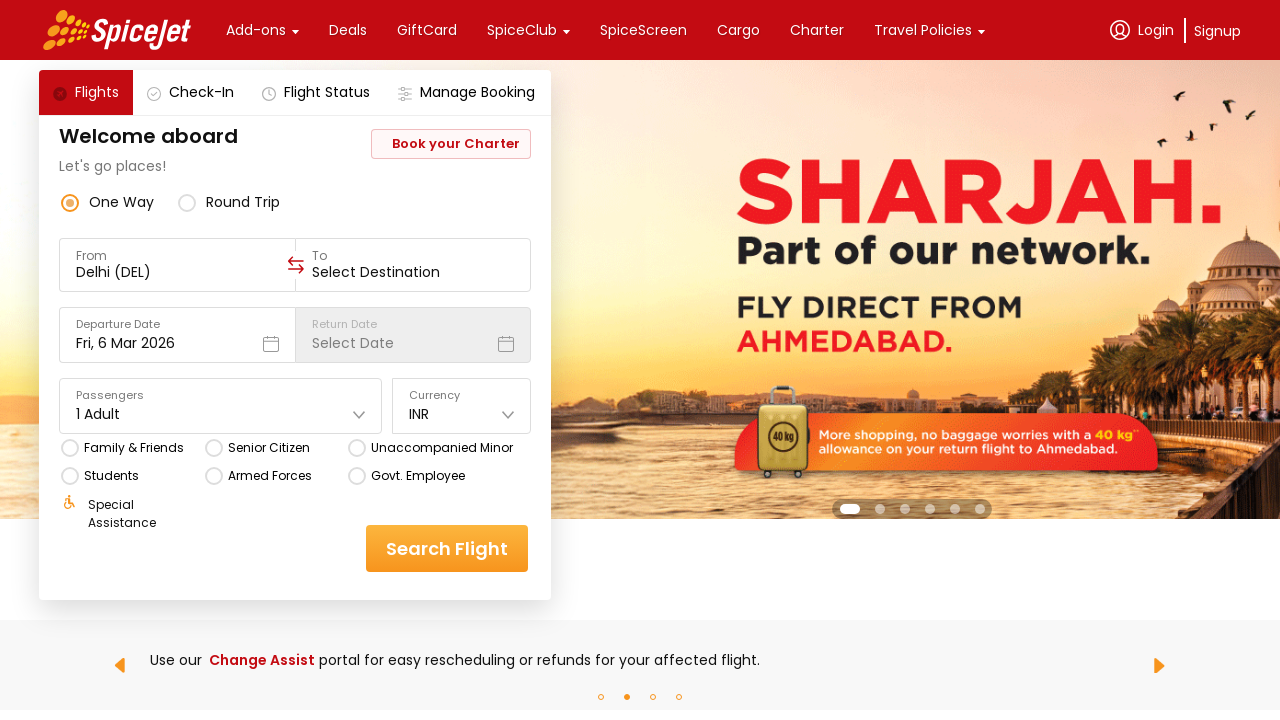

Brief pause between increment clicks
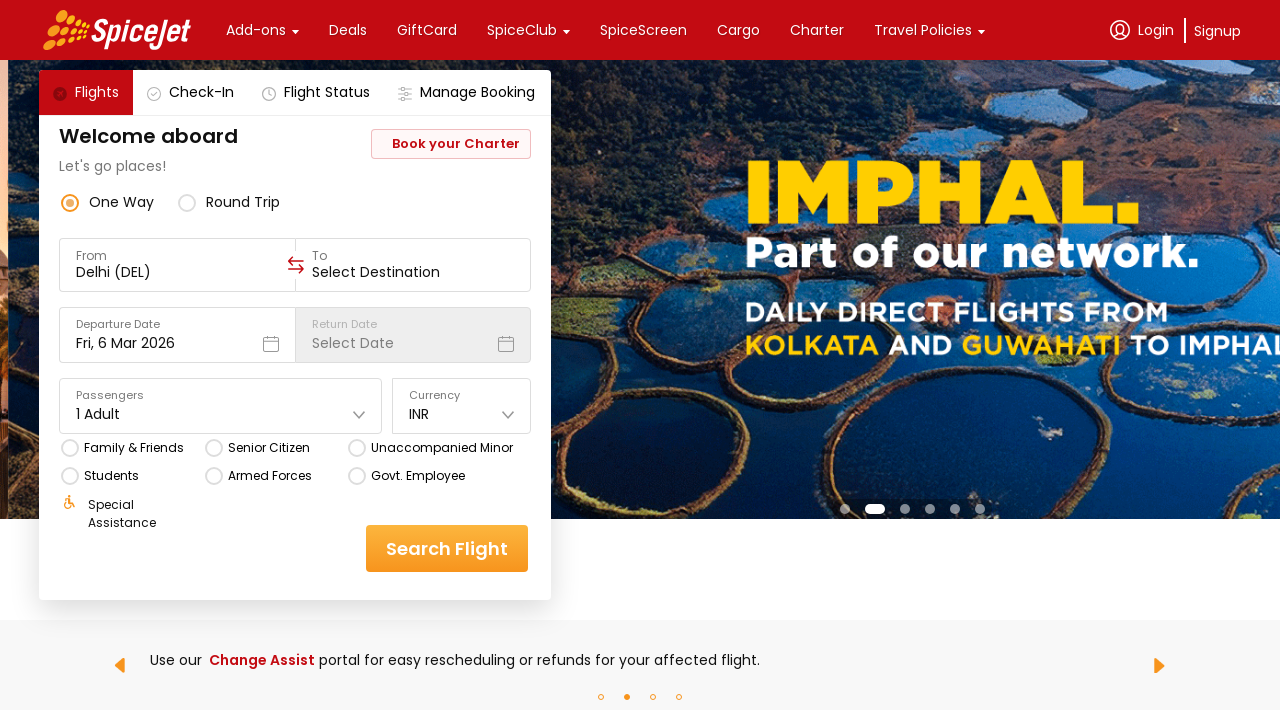

Clicked increment button (attempt 2/5) to increase passenger count at (640, 30) on .css-1dbjc4n.r-1awozwy
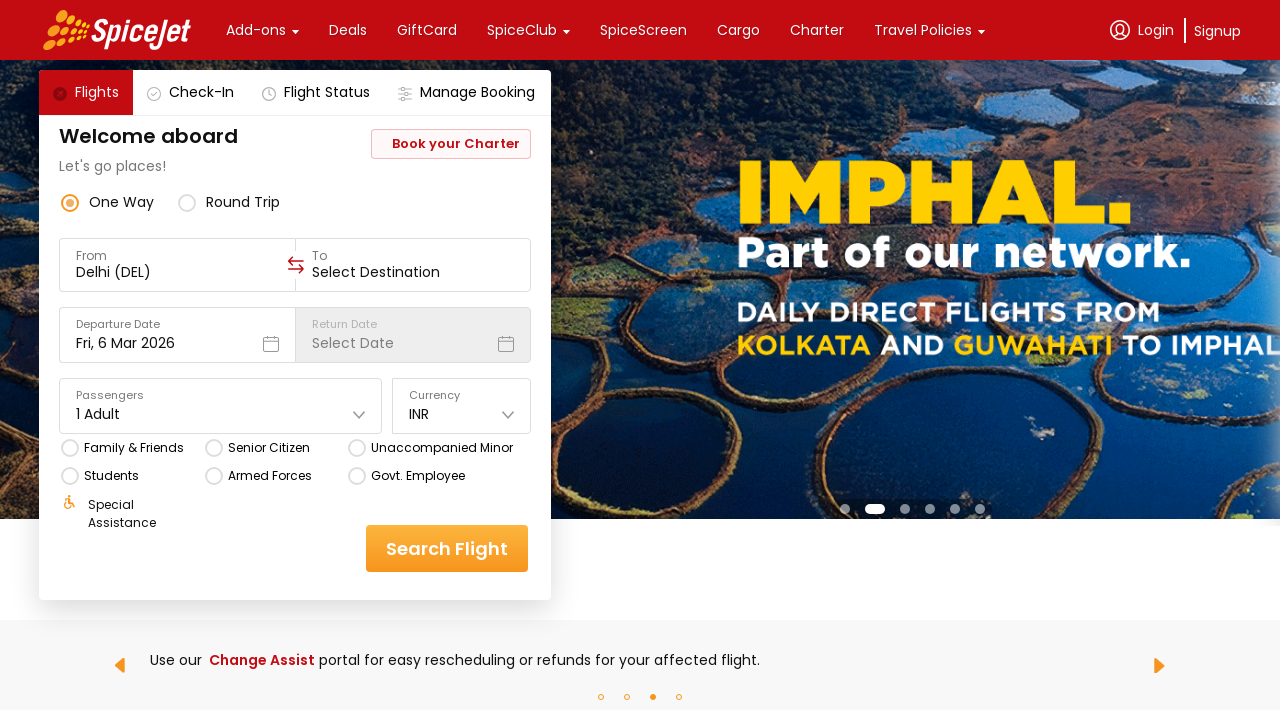

Brief pause between increment clicks
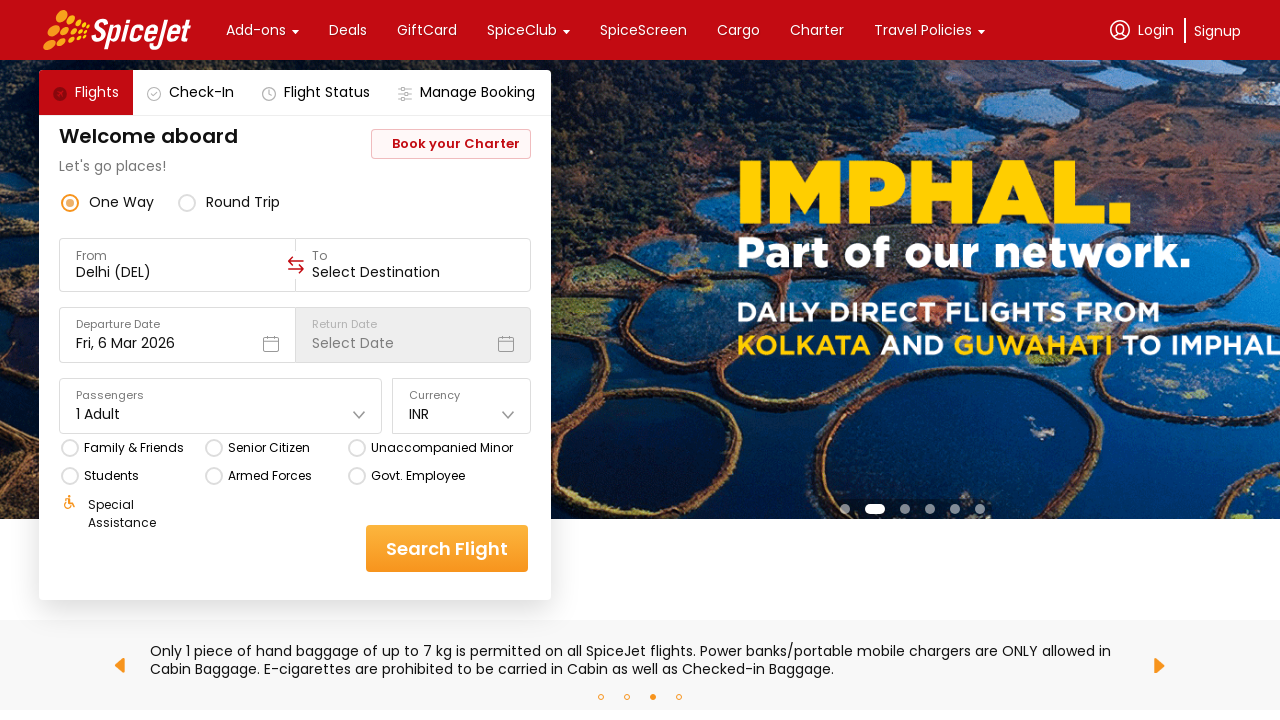

Clicked increment button (attempt 3/5) to increase passenger count at (640, 30) on .css-1dbjc4n.r-1awozwy
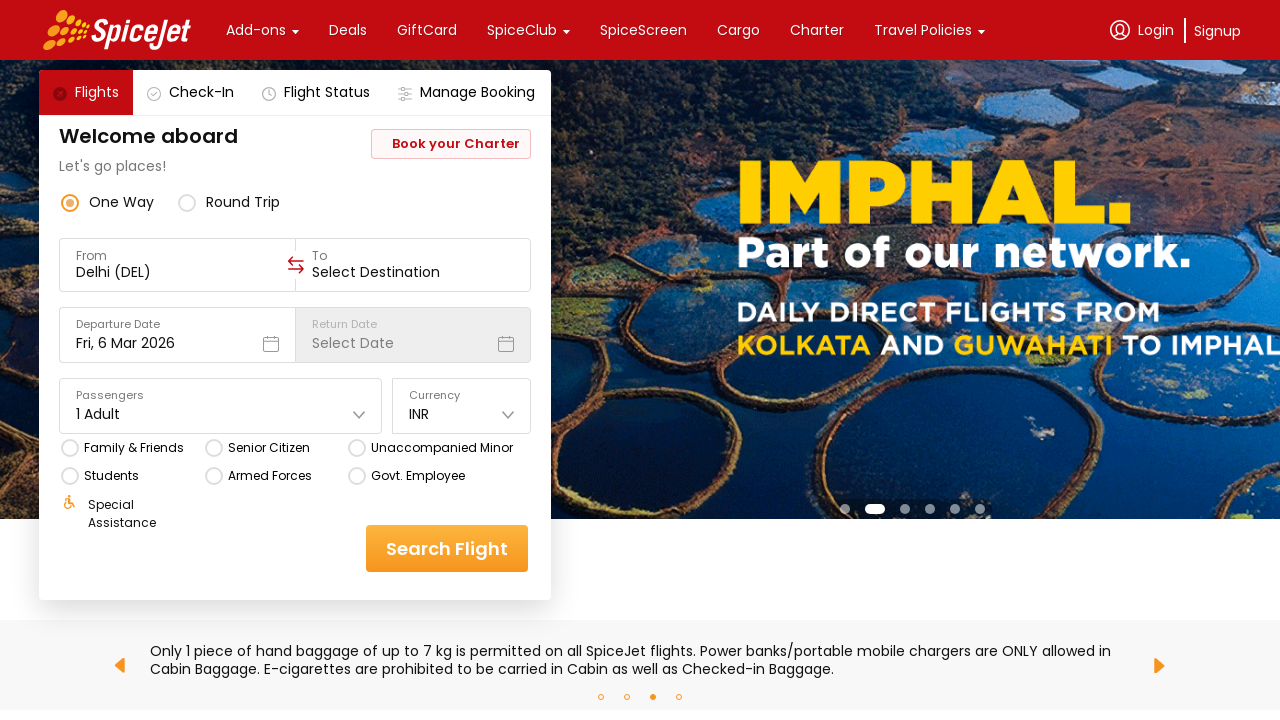

Brief pause between increment clicks
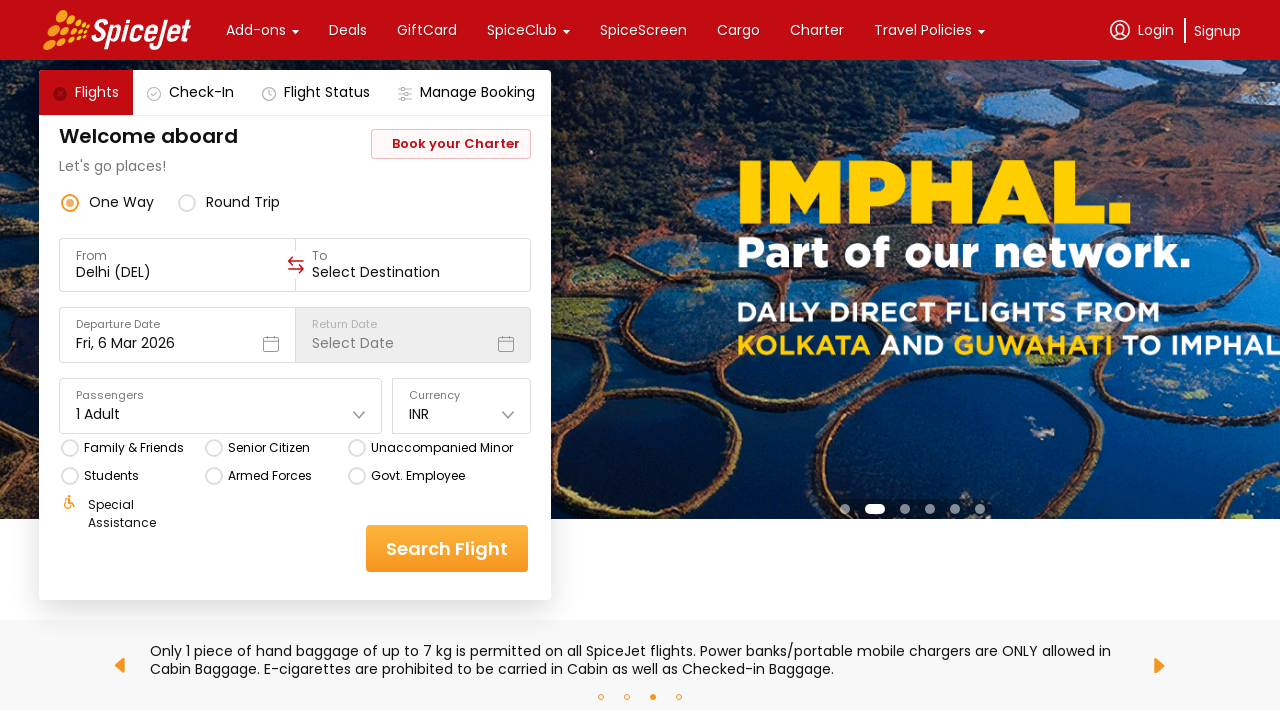

Clicked increment button (attempt 4/5) to increase passenger count at (640, 30) on .css-1dbjc4n.r-1awozwy
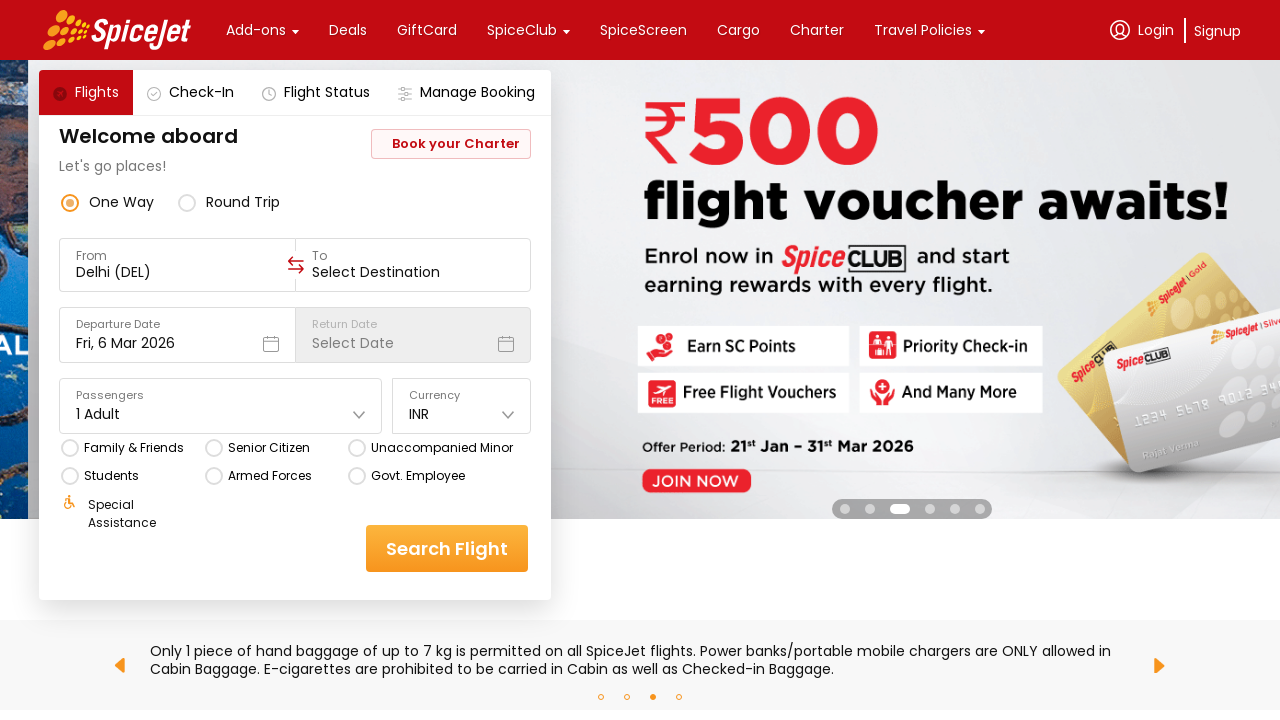

Brief pause between increment clicks
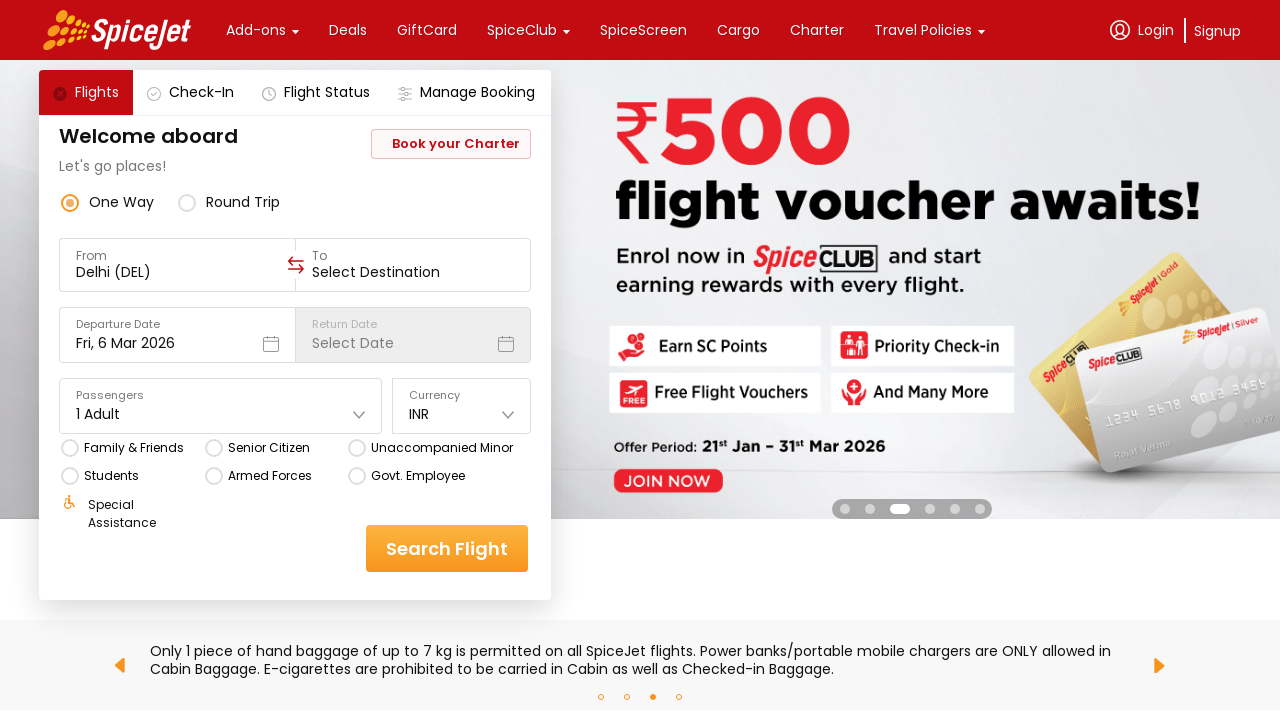

Clicked increment button (attempt 5/5) to increase passenger count at (640, 30) on .css-1dbjc4n.r-1awozwy
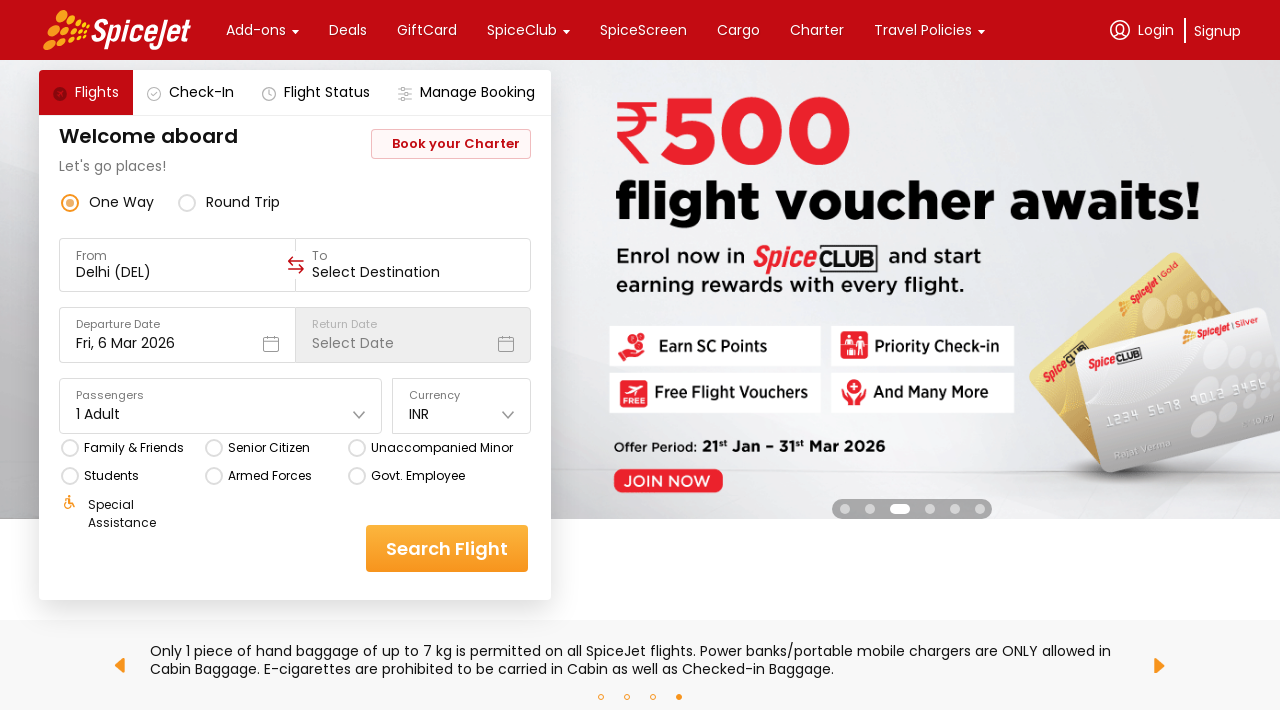

Brief pause between increment clicks
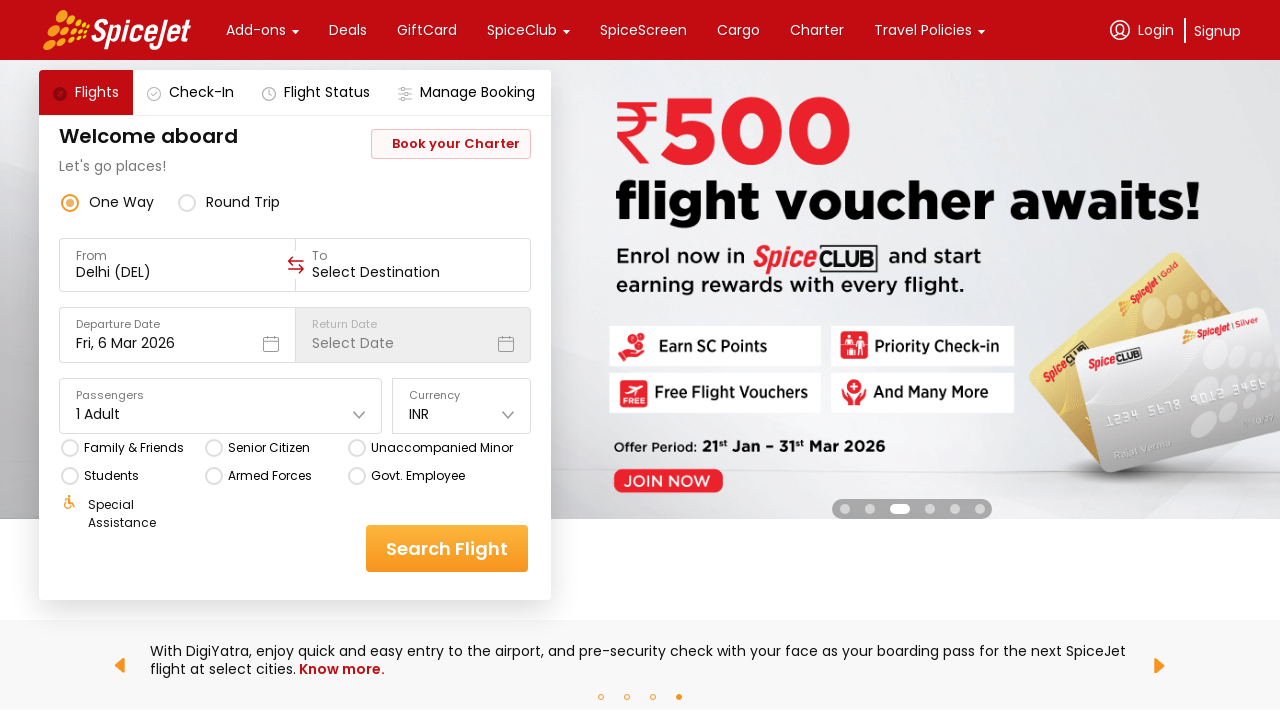

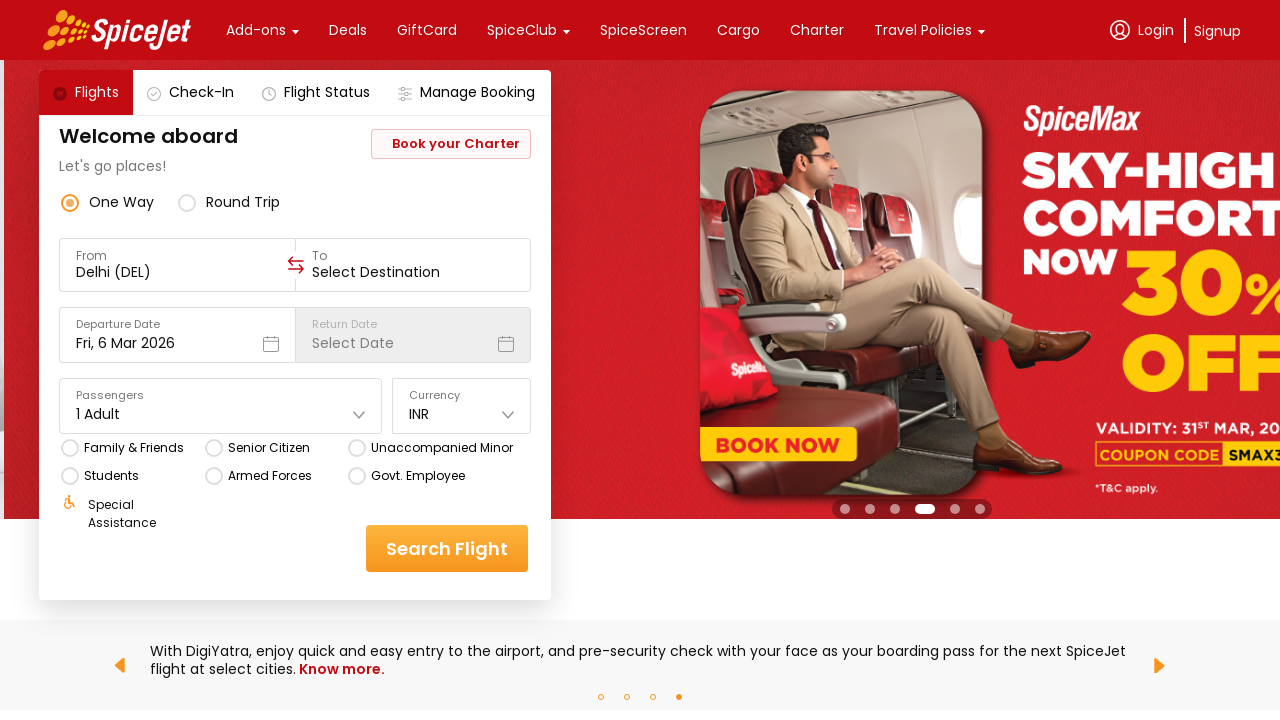